Tests that new todo items are appended to the bottom of the list by creating 3 items and verifying they appear in order.

Starting URL: https://demo.playwright.dev/todomvc

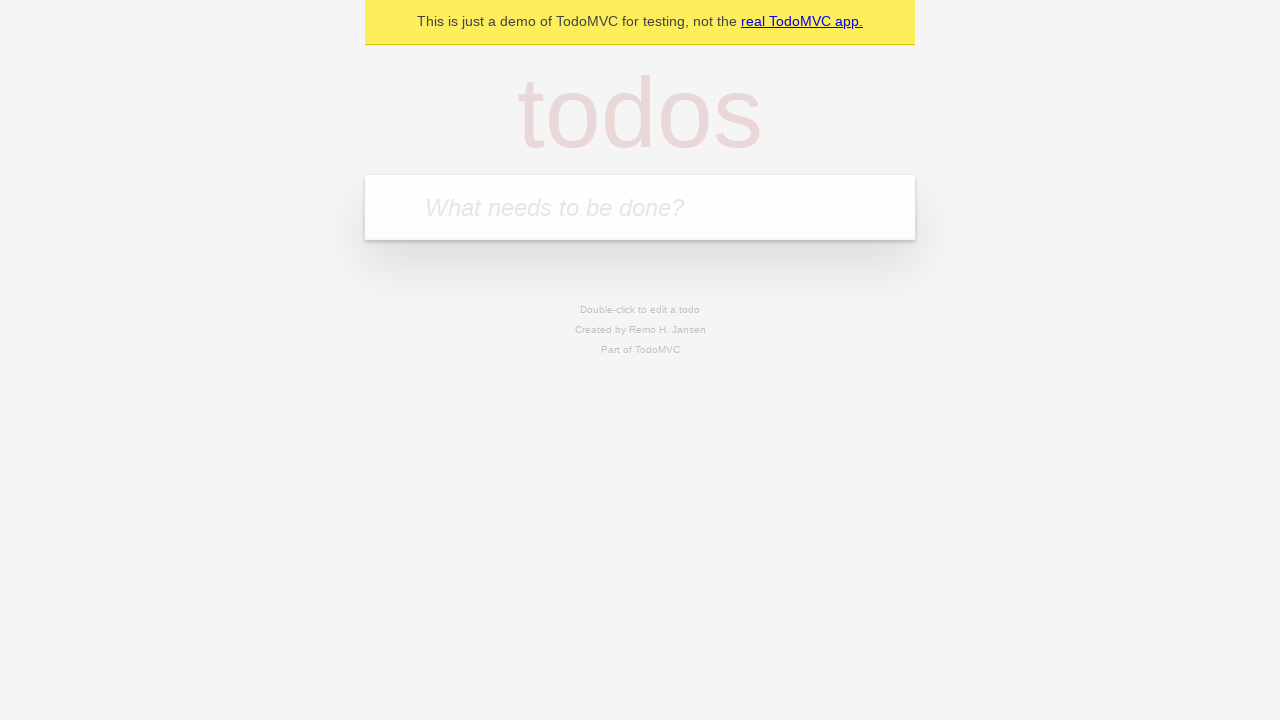

Filled input field with 'buy some cheese' on internal:attr=[placeholder="What needs to be done?"i]
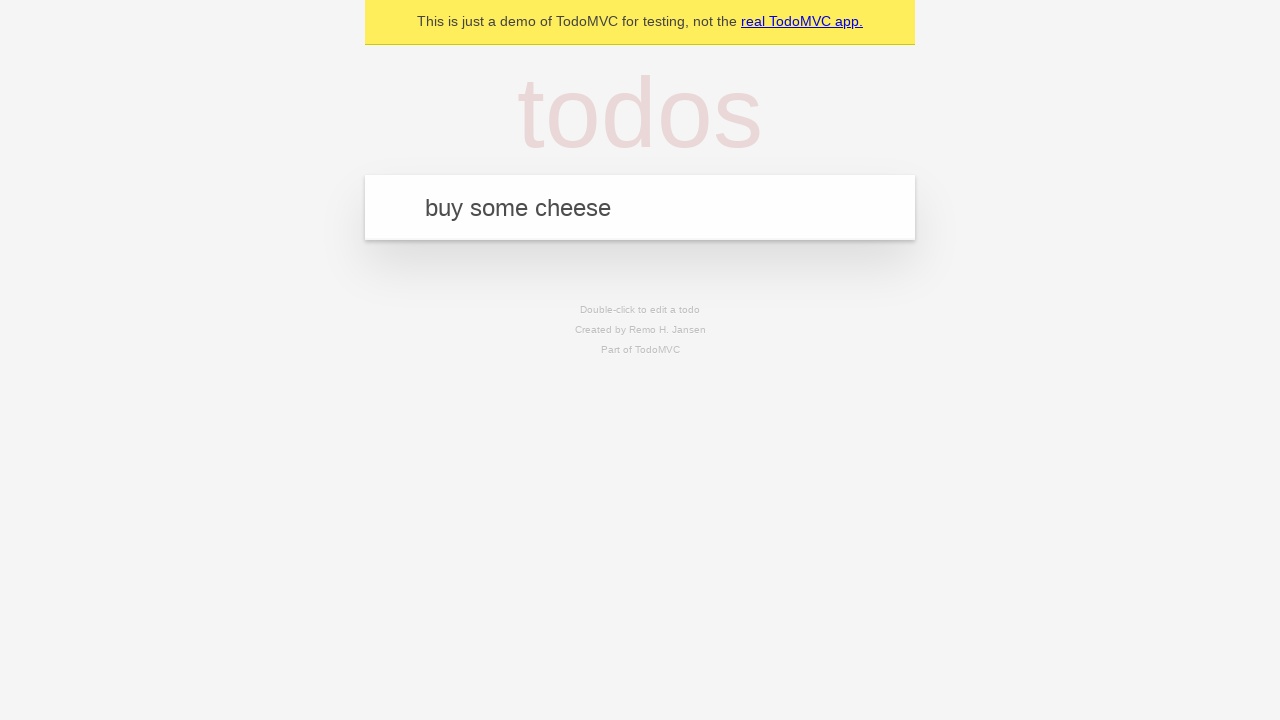

Pressed Enter to create first todo item on internal:attr=[placeholder="What needs to be done?"i]
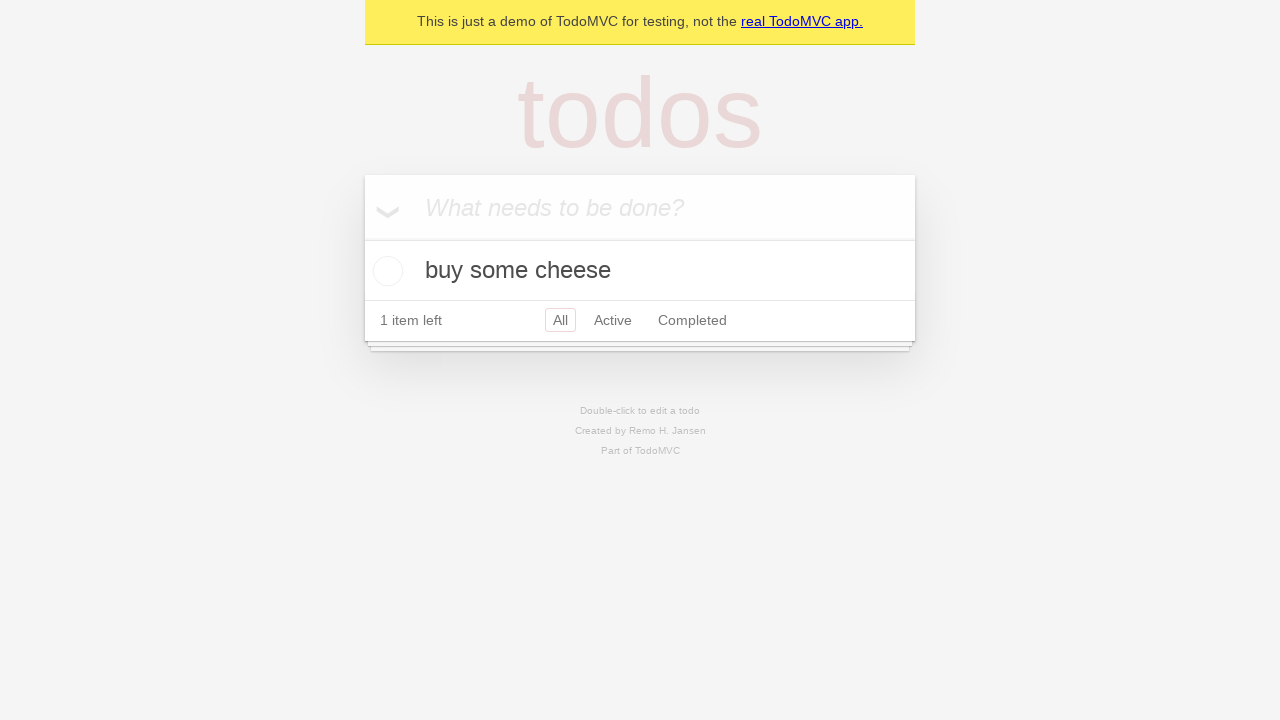

Filled input field with 'feed the cat' on internal:attr=[placeholder="What needs to be done?"i]
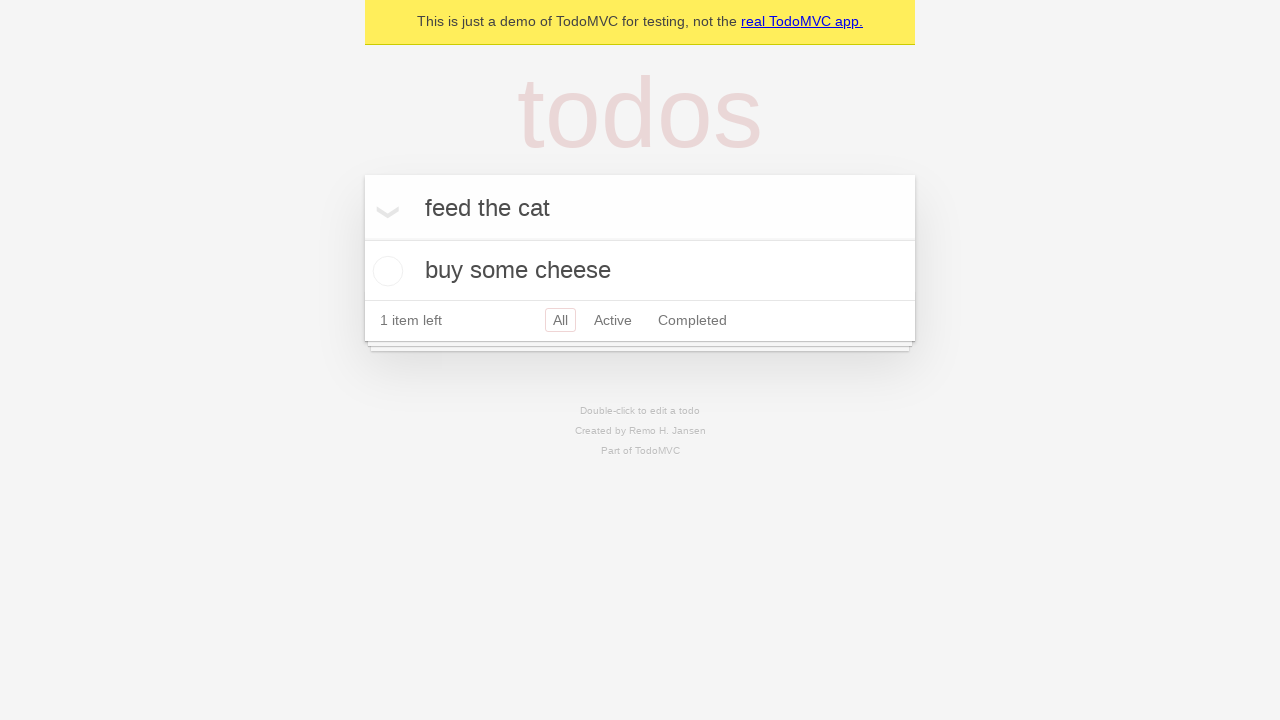

Pressed Enter to create second todo item on internal:attr=[placeholder="What needs to be done?"i]
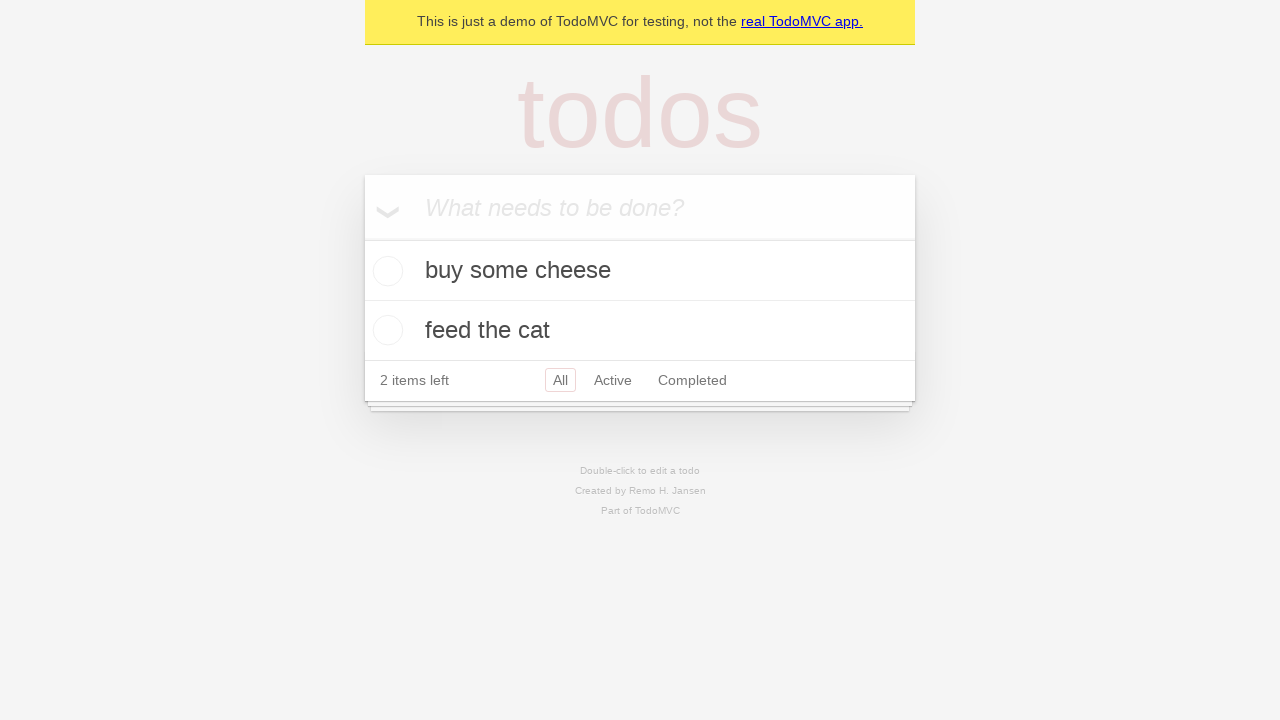

Filled input field with 'book a doctors appointment' on internal:attr=[placeholder="What needs to be done?"i]
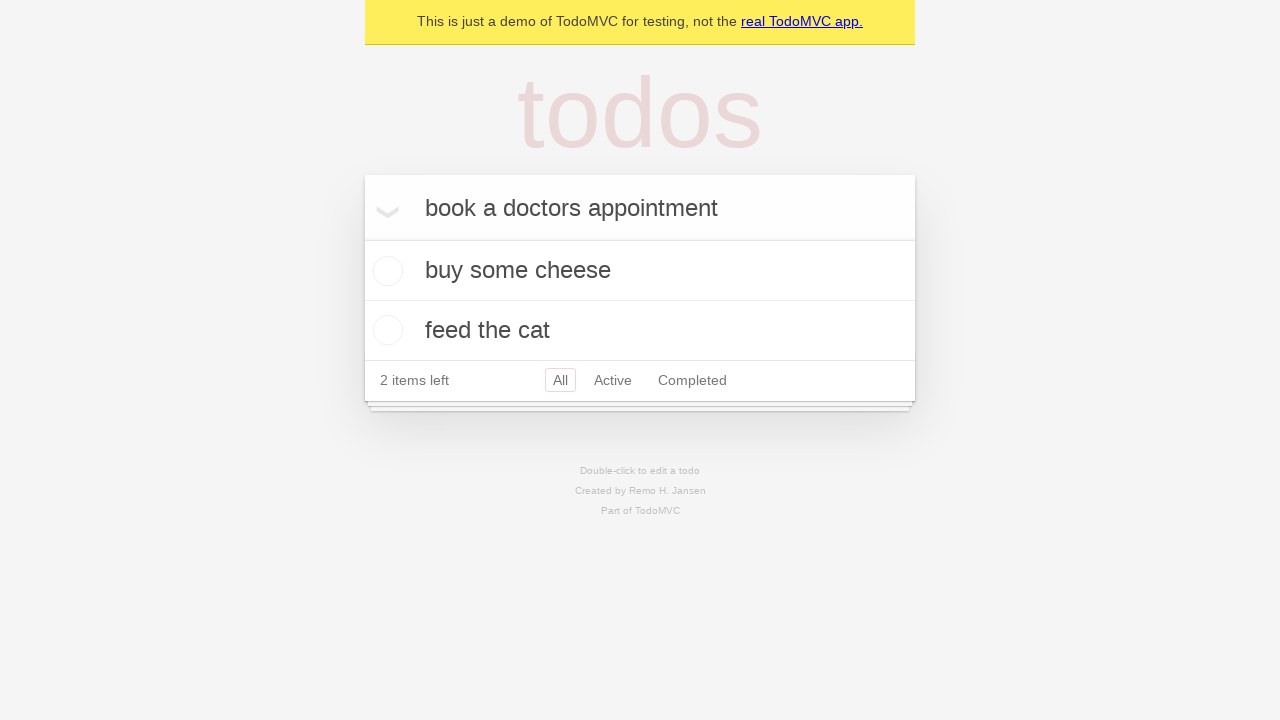

Pressed Enter to create third todo item on internal:attr=[placeholder="What needs to be done?"i]
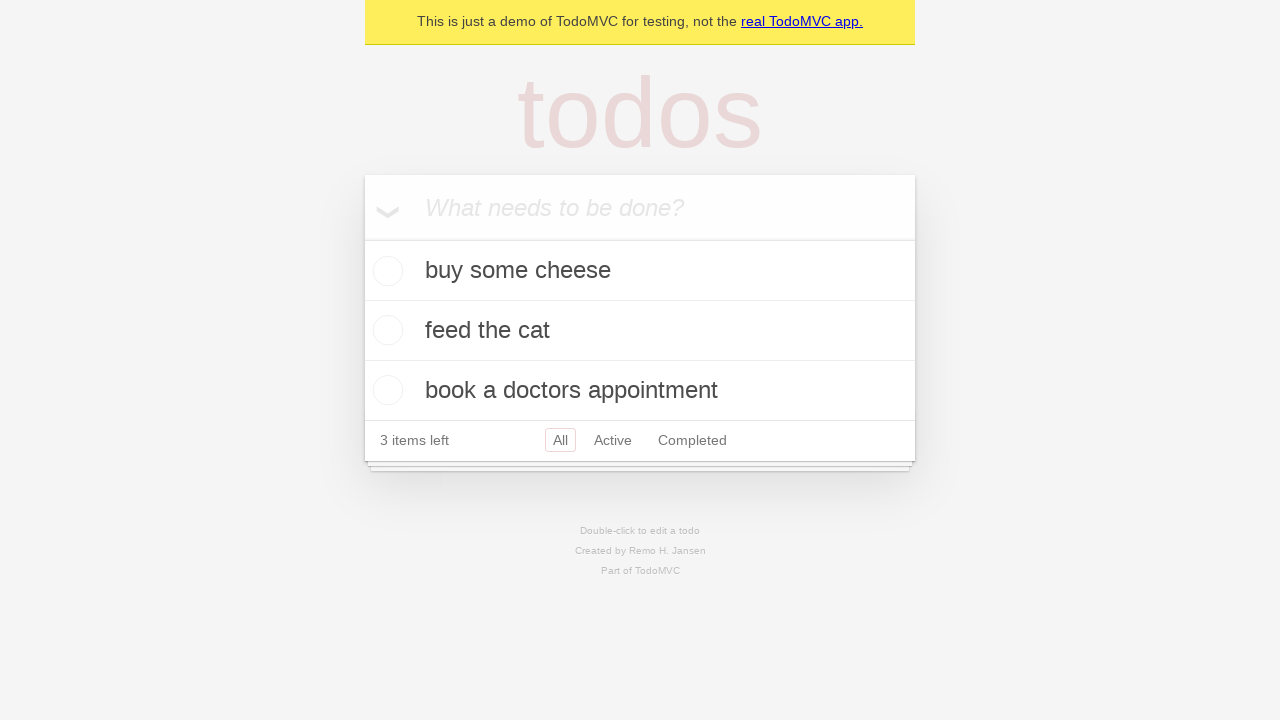

Waited for todo count element to be visible
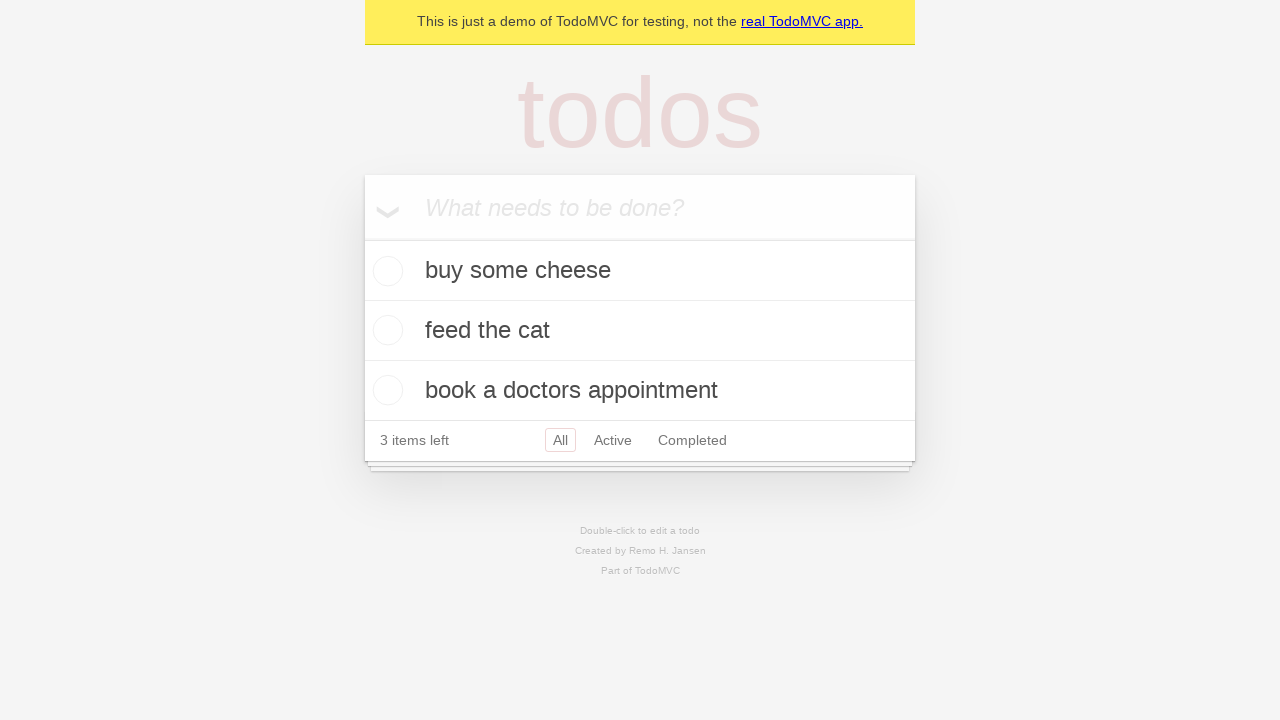

Verified that 3 items are displayed in the todo list
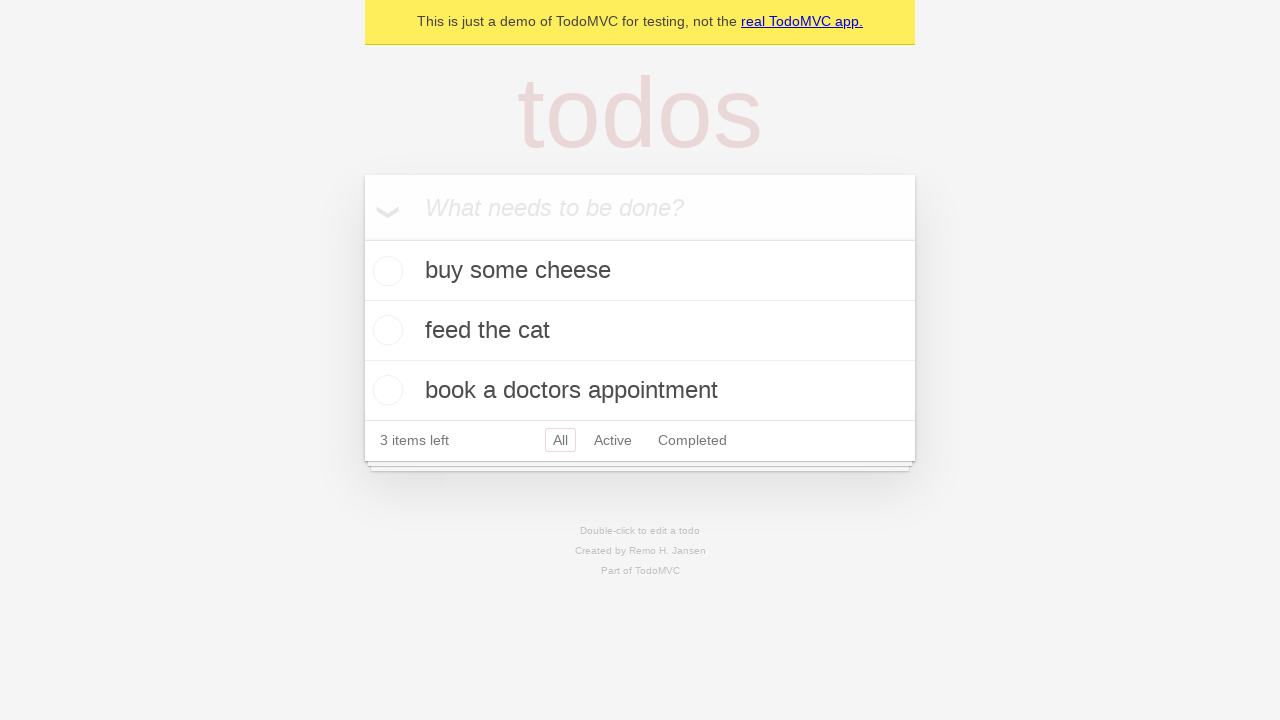

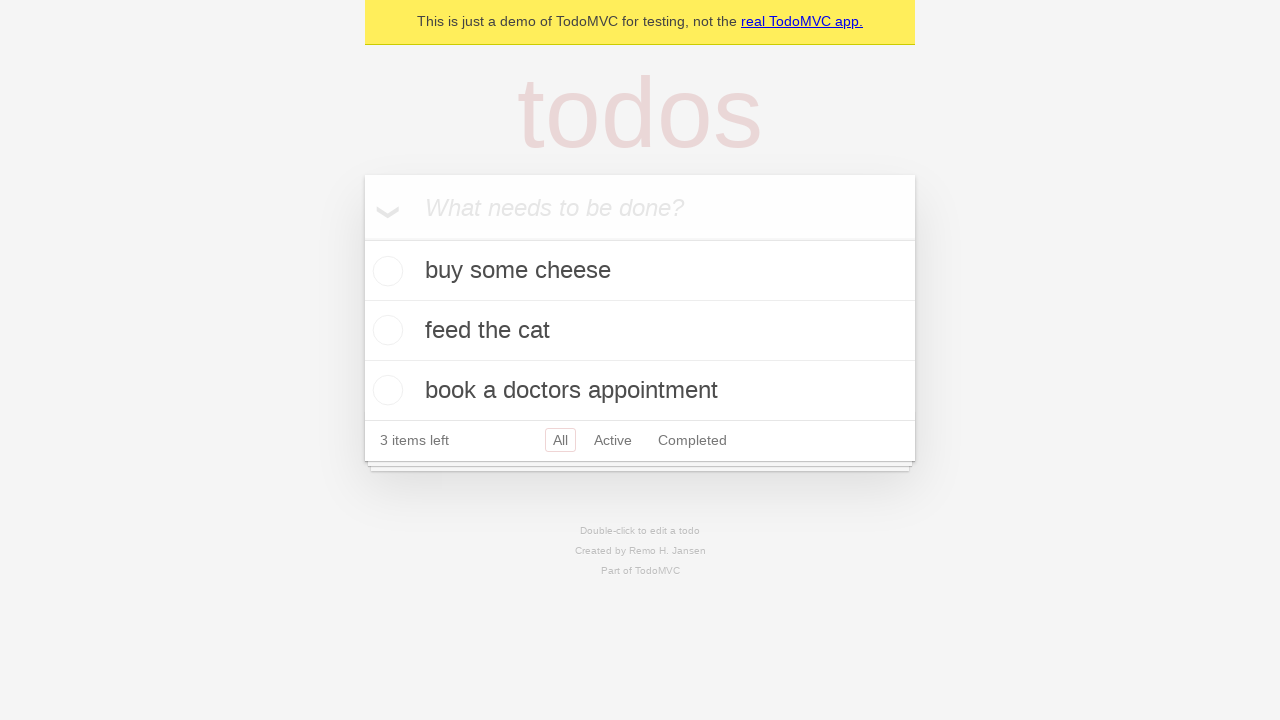